Tests form submission with first name "2Pavel" and city "2Louny" (names starting with numbers), then verifies the welcome message

Starting URL: https://test-intro.engeto.com/

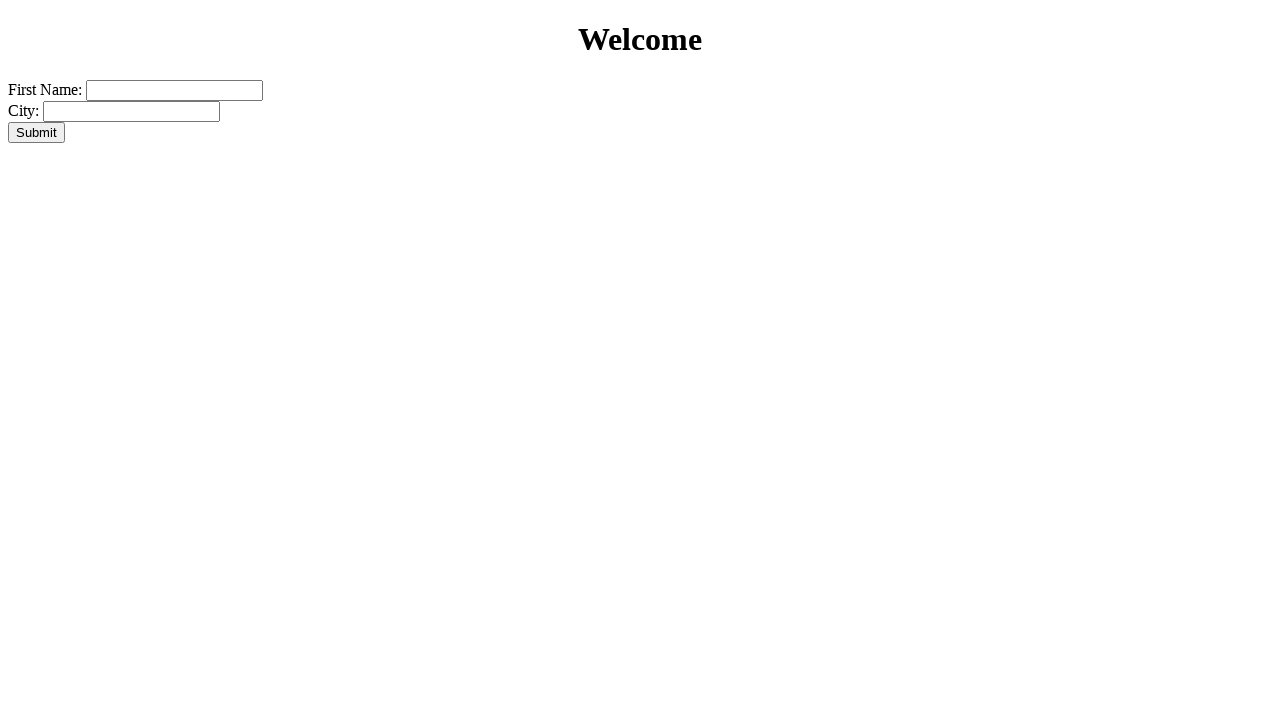

Page loaded successfully
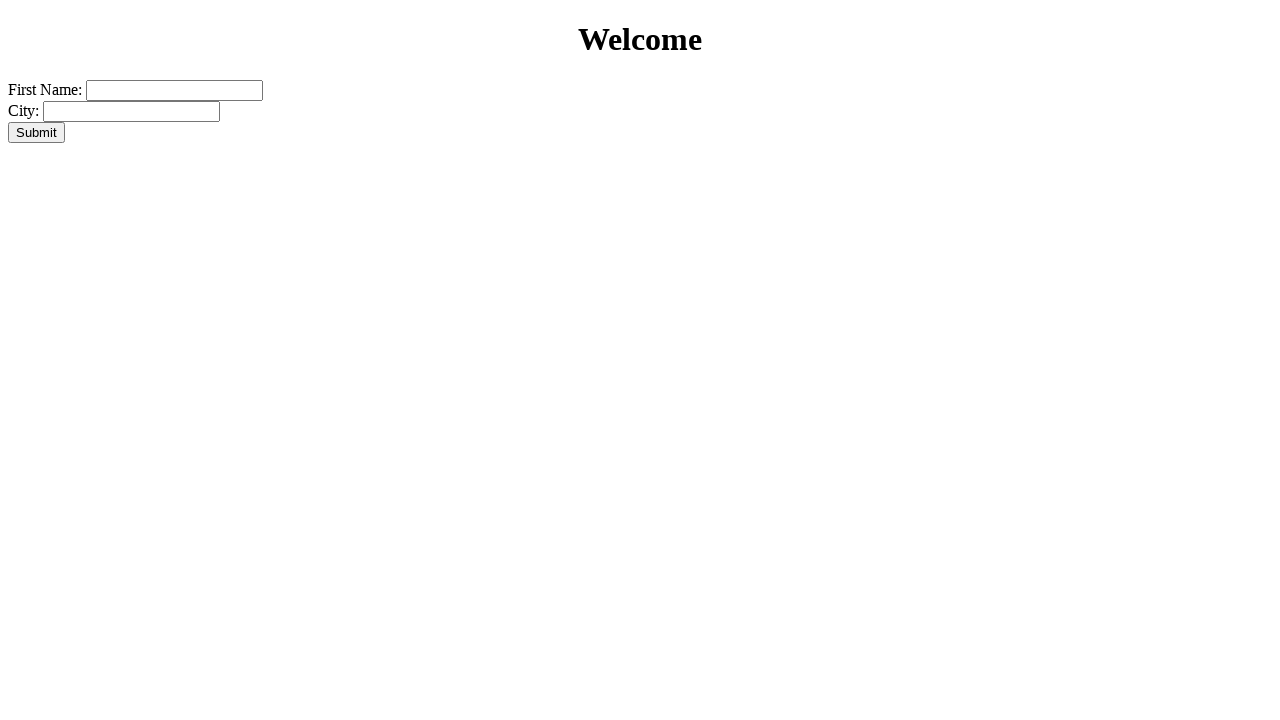

Filled first name field with '2Pavel' on input[name="firstname"]
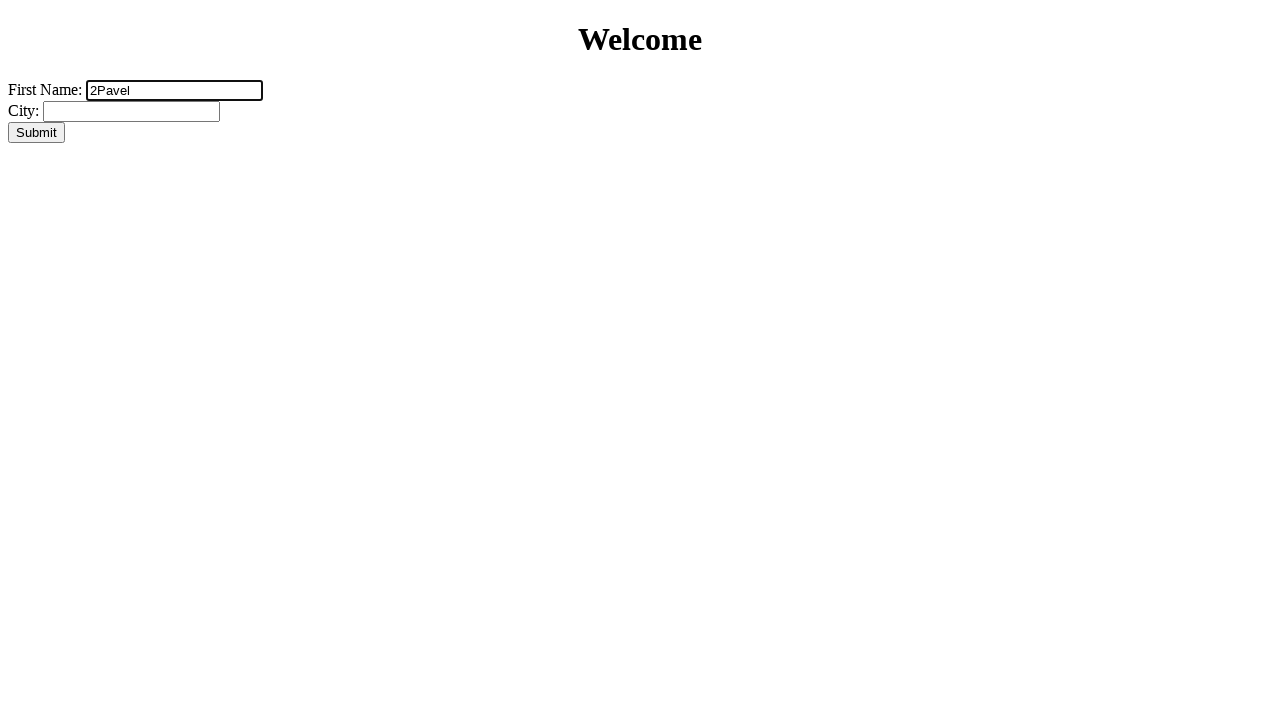

Filled city field with '2Louny' on input[name="city"]
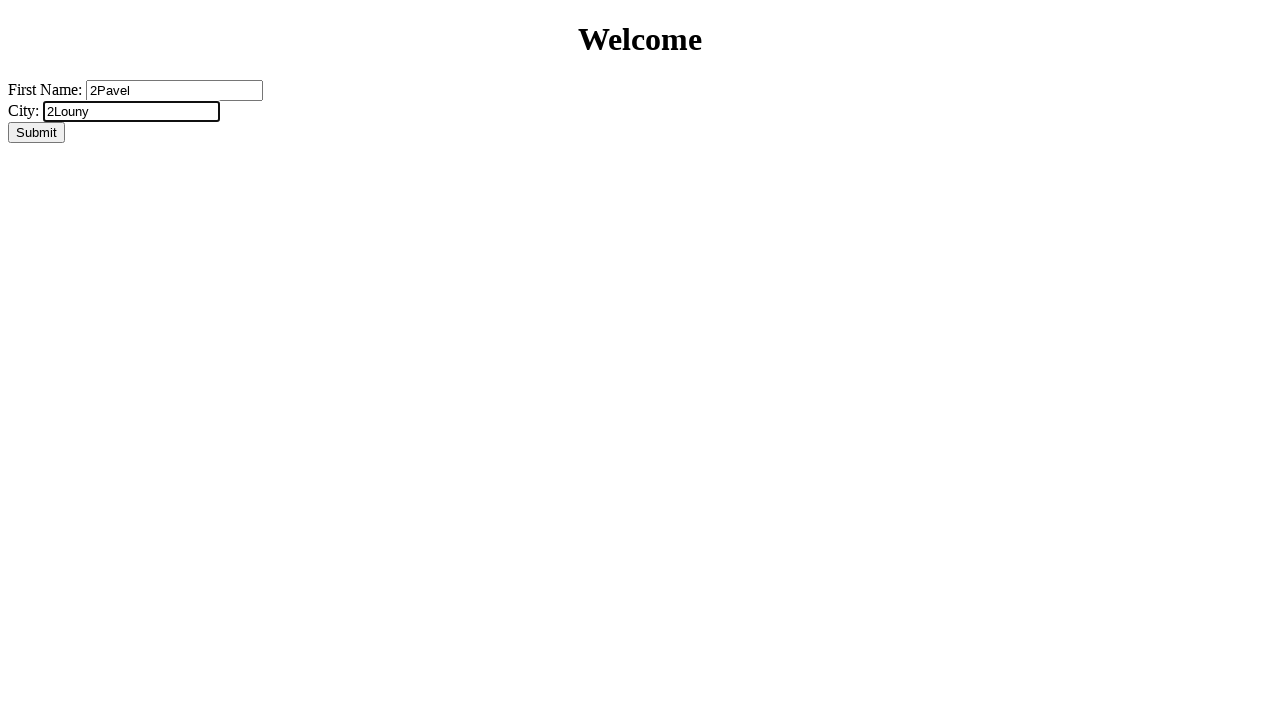

Clicked submit button to submit form at (36, 132) on input[type="submit"]
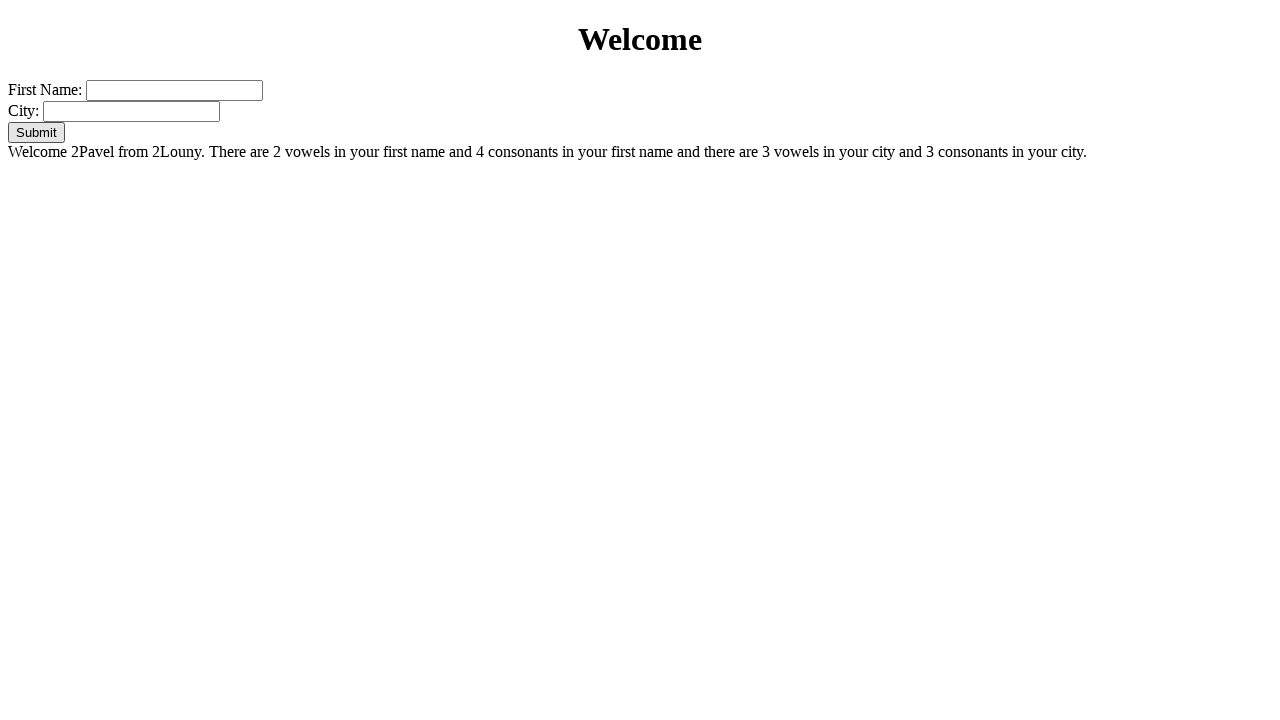

Result page loaded after form submission
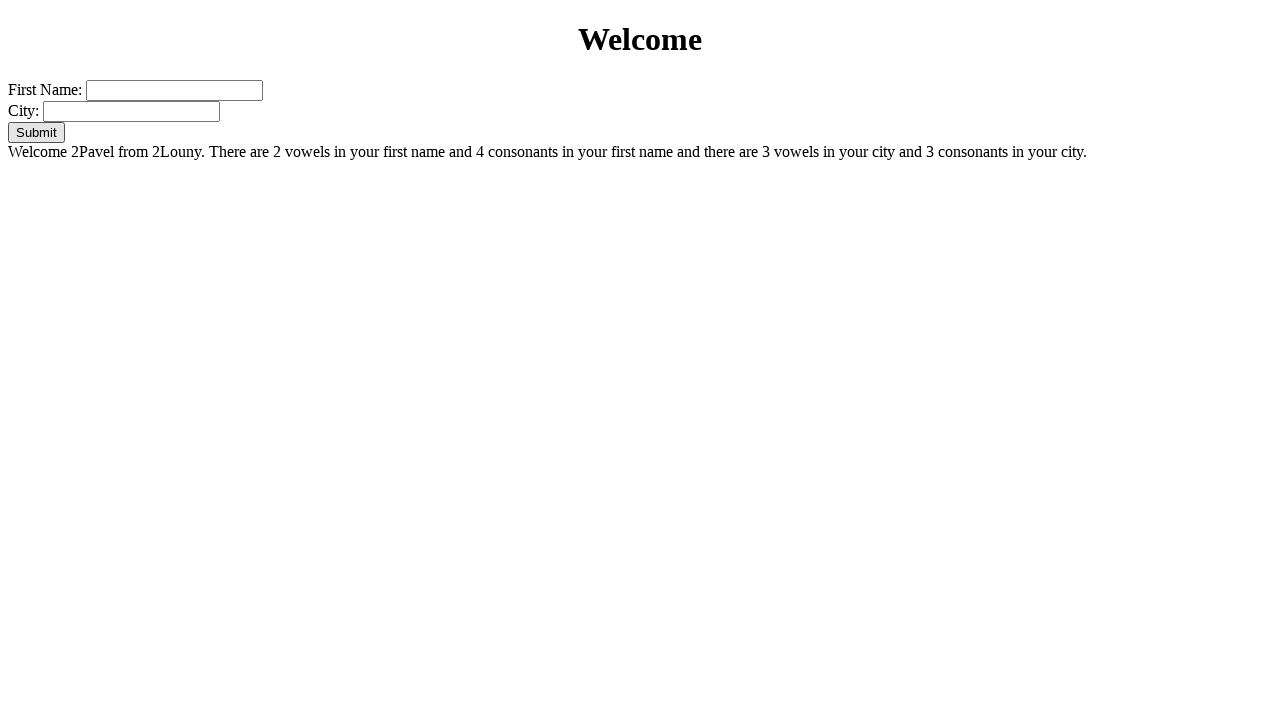

Welcome message element appeared on result page
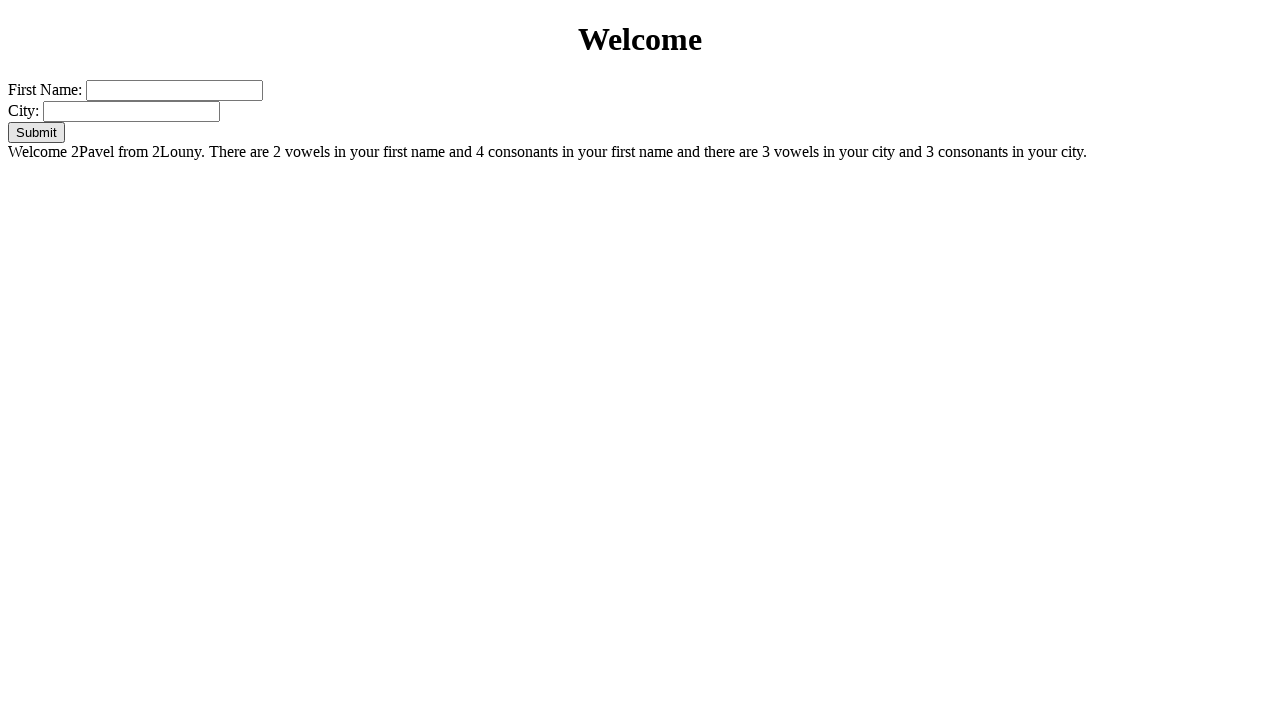

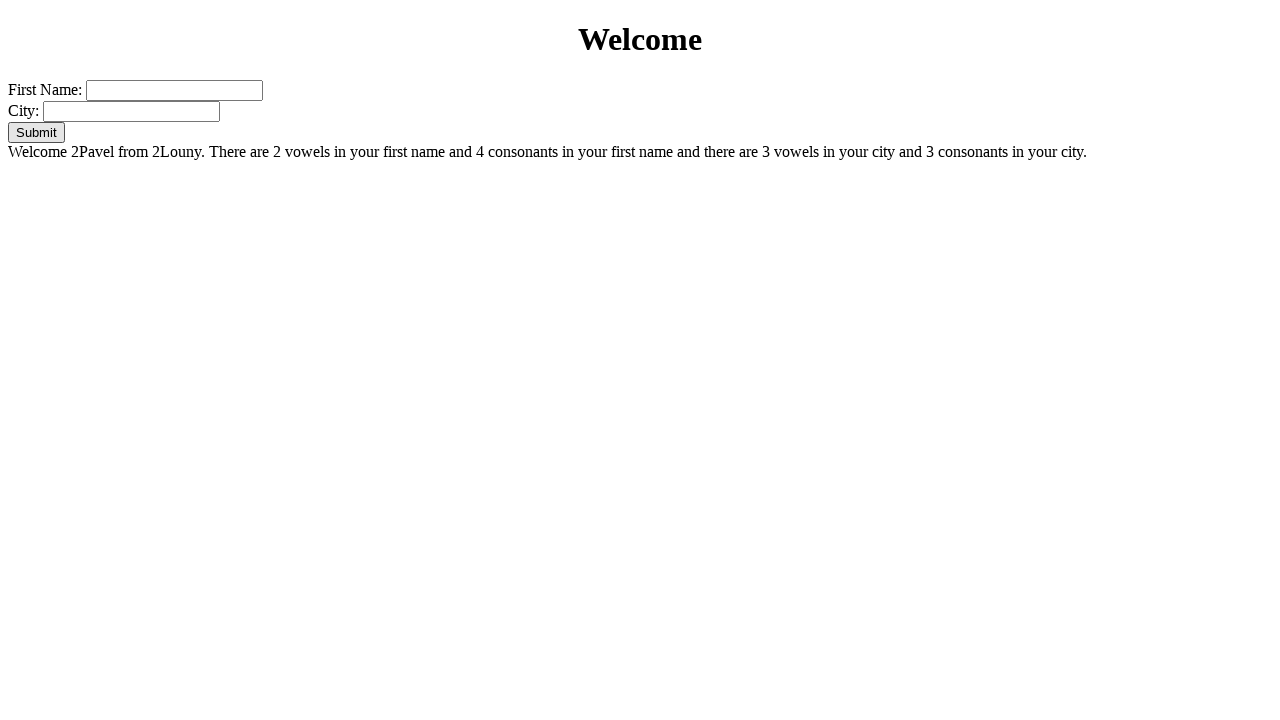